Tests the datepicker functionality by entering a date value into the datepicker input field and pressing Enter to confirm the selection

Starting URL: https://formy-project.herokuapp.com/datepicker

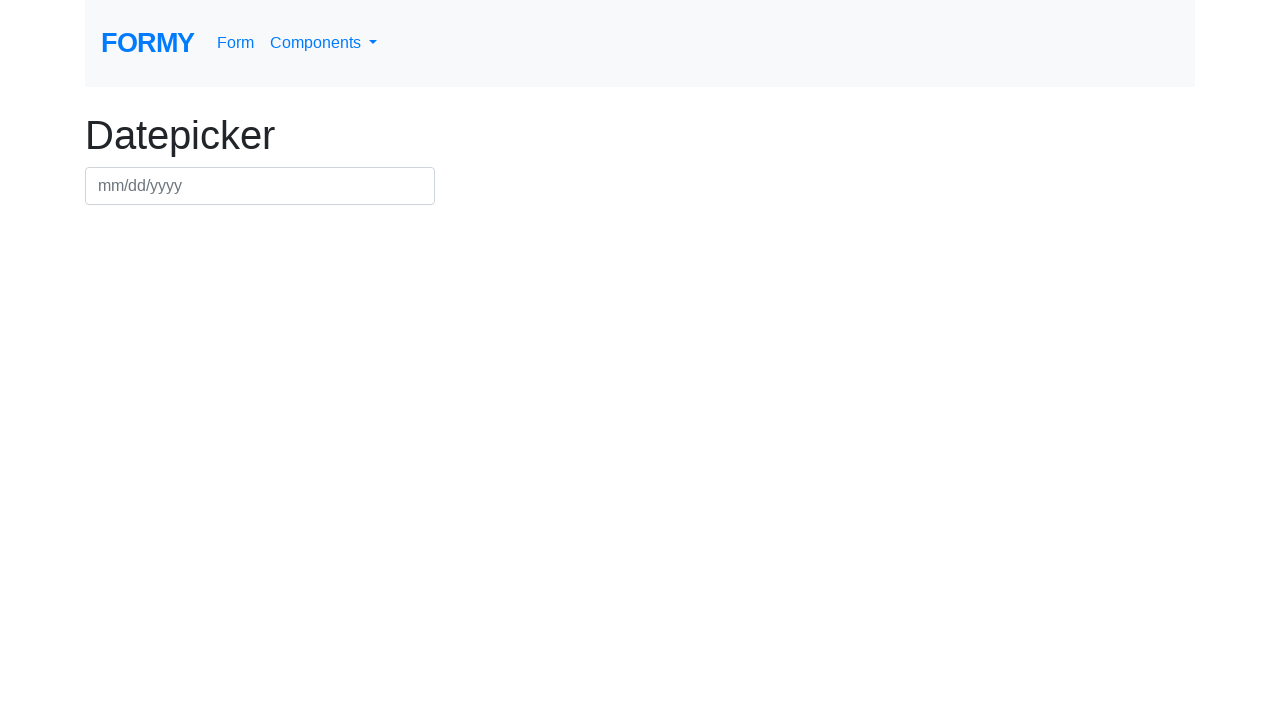

Filled datepicker input field with date '03/15/2024' on #datepicker
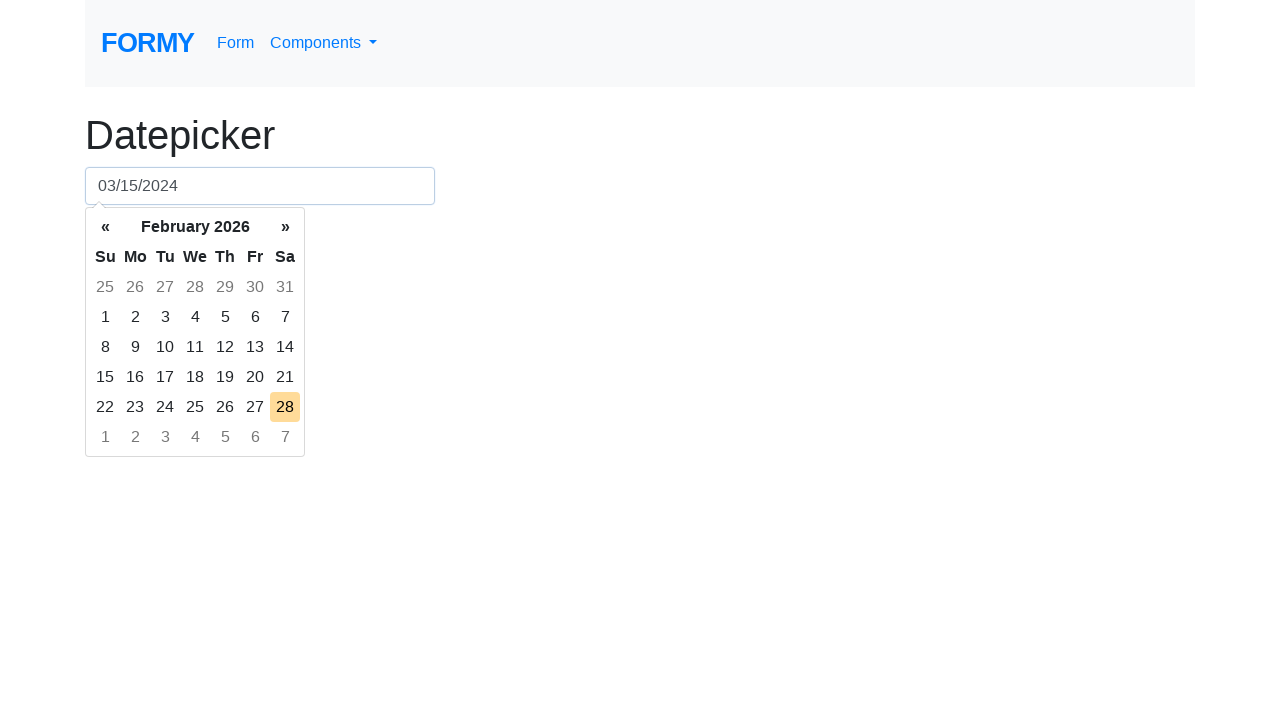

Pressed Enter to confirm the datepicker selection on #datepicker
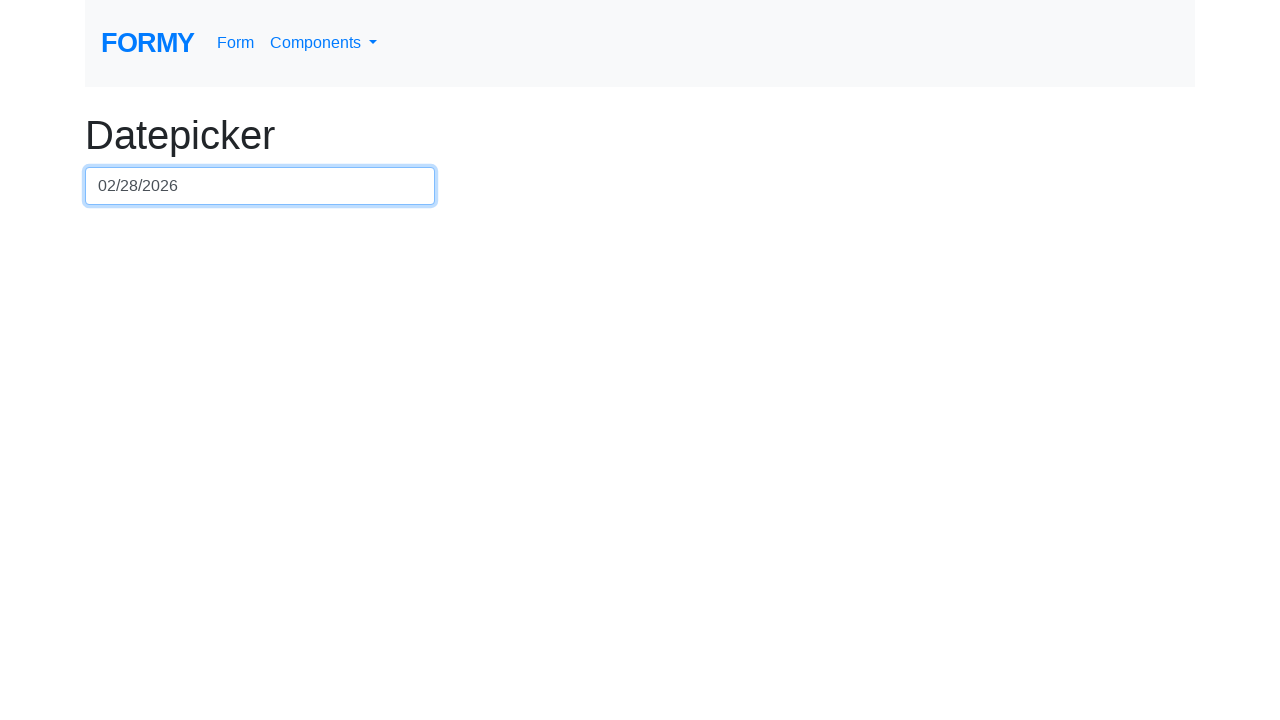

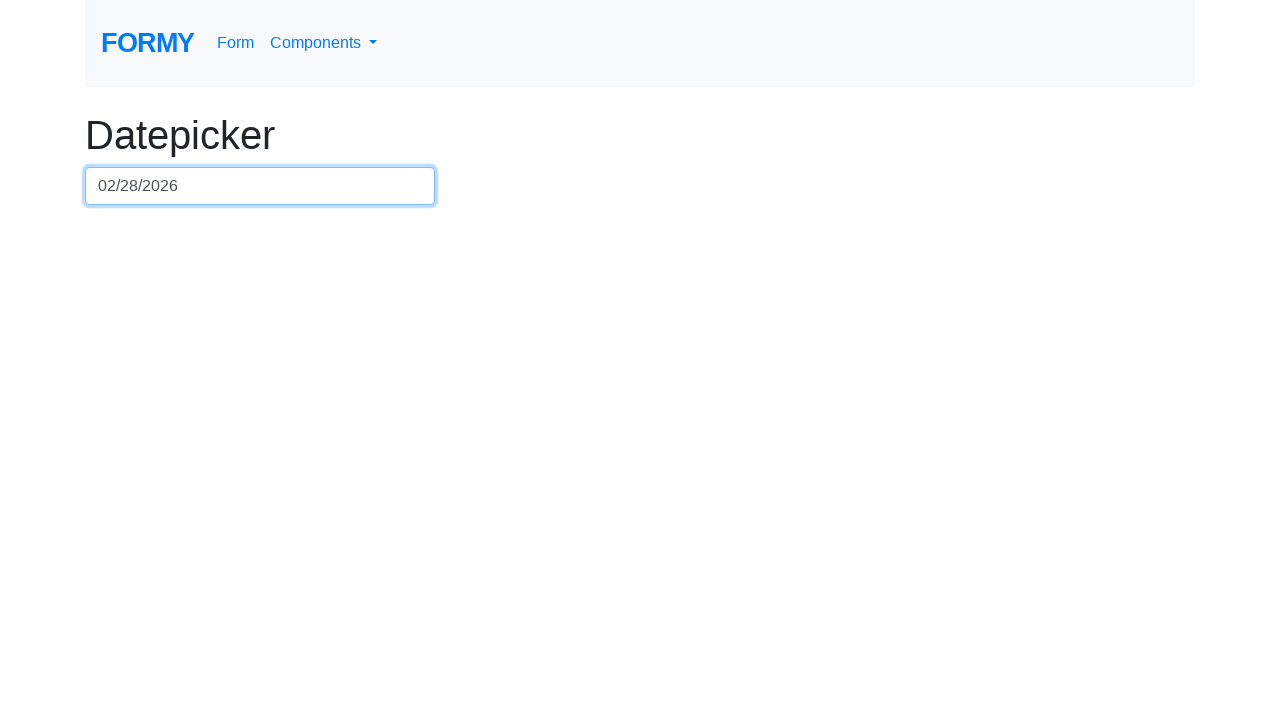